Tests navigation to the next page of products by clicking the Next button and scrolling down

Starting URL: https://www.demoblaze.com/

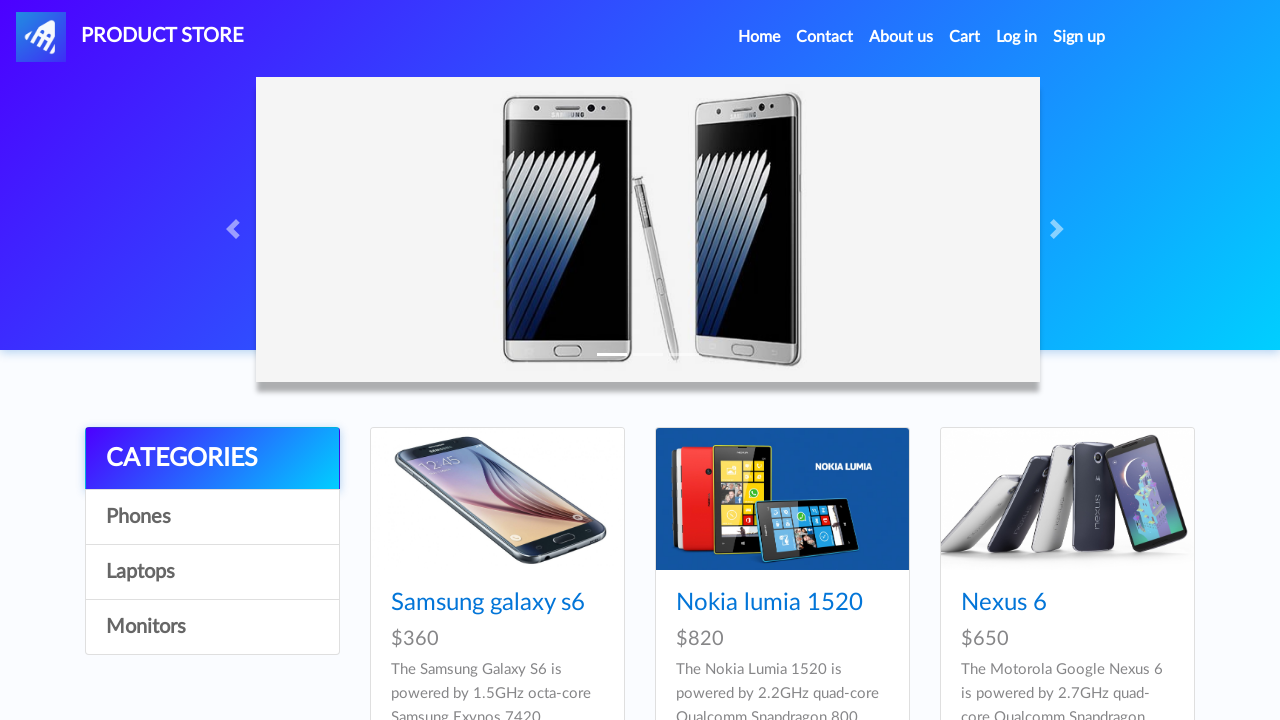

Clicked Next button to navigate to next page of products at (1166, 385) on xpath=(//button[normalize-space()='Next'])[1]
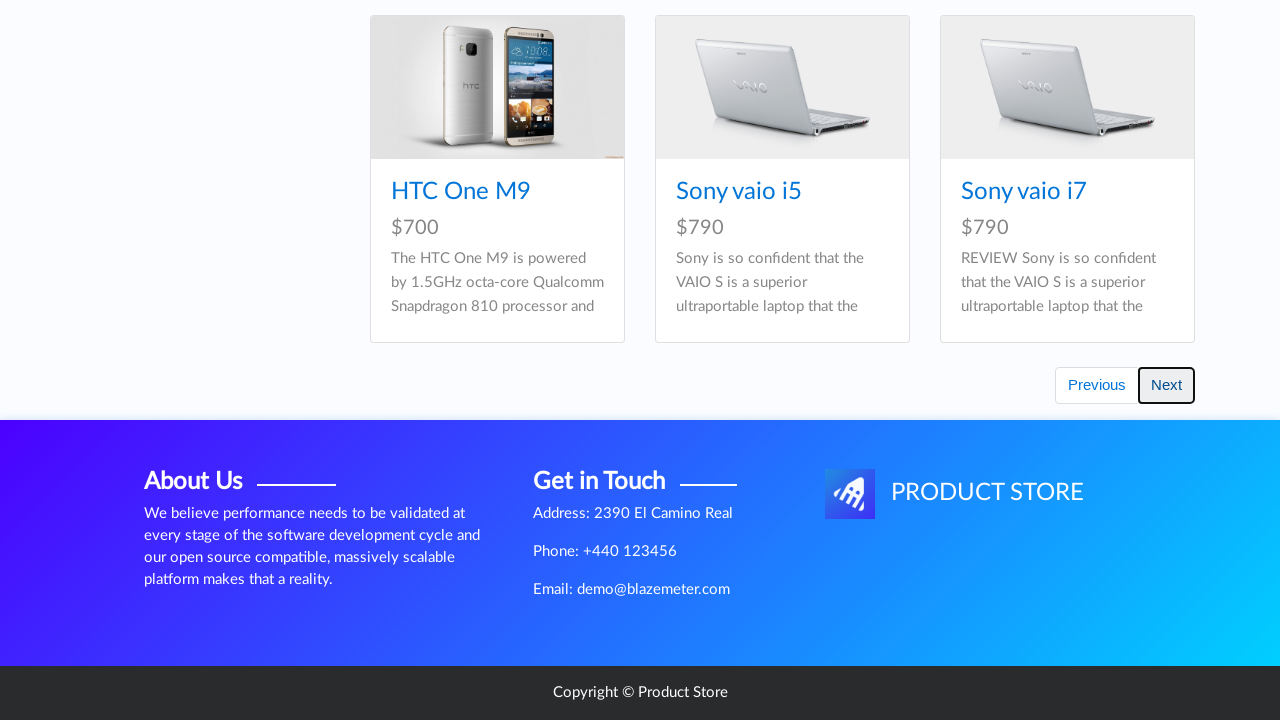

Waited for page to load
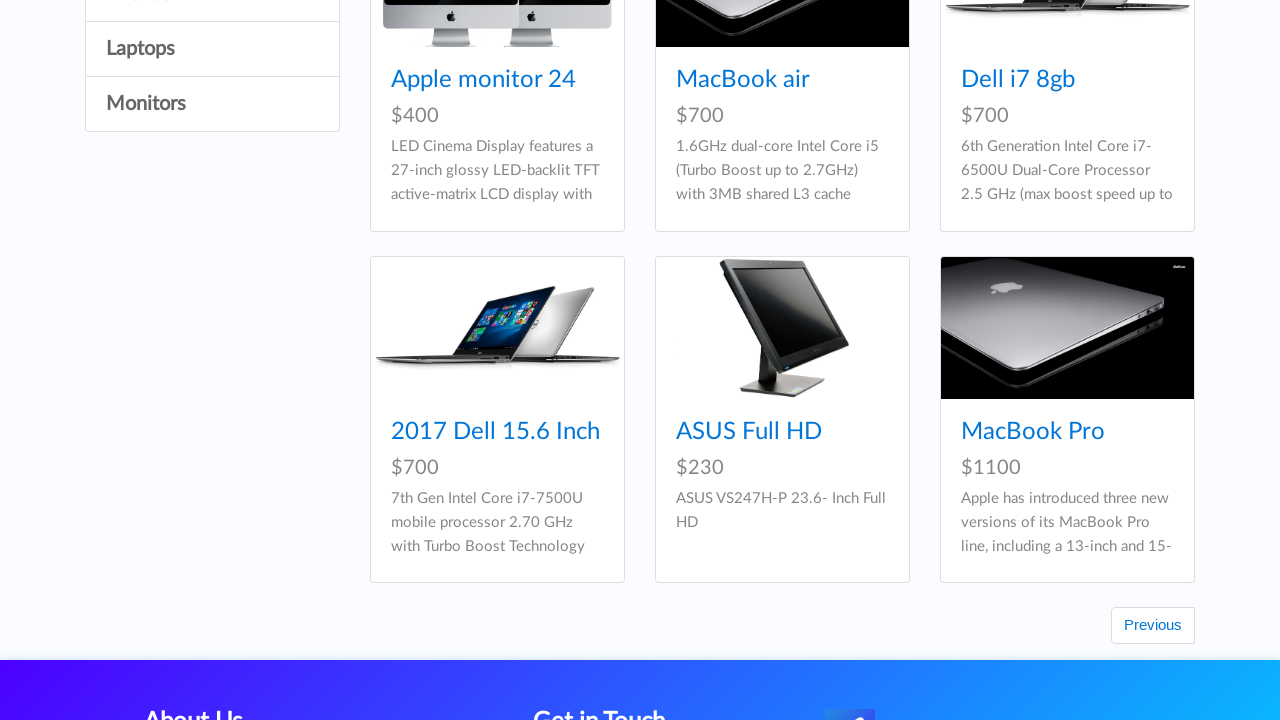

Scrolled down 600 pixels to view more products
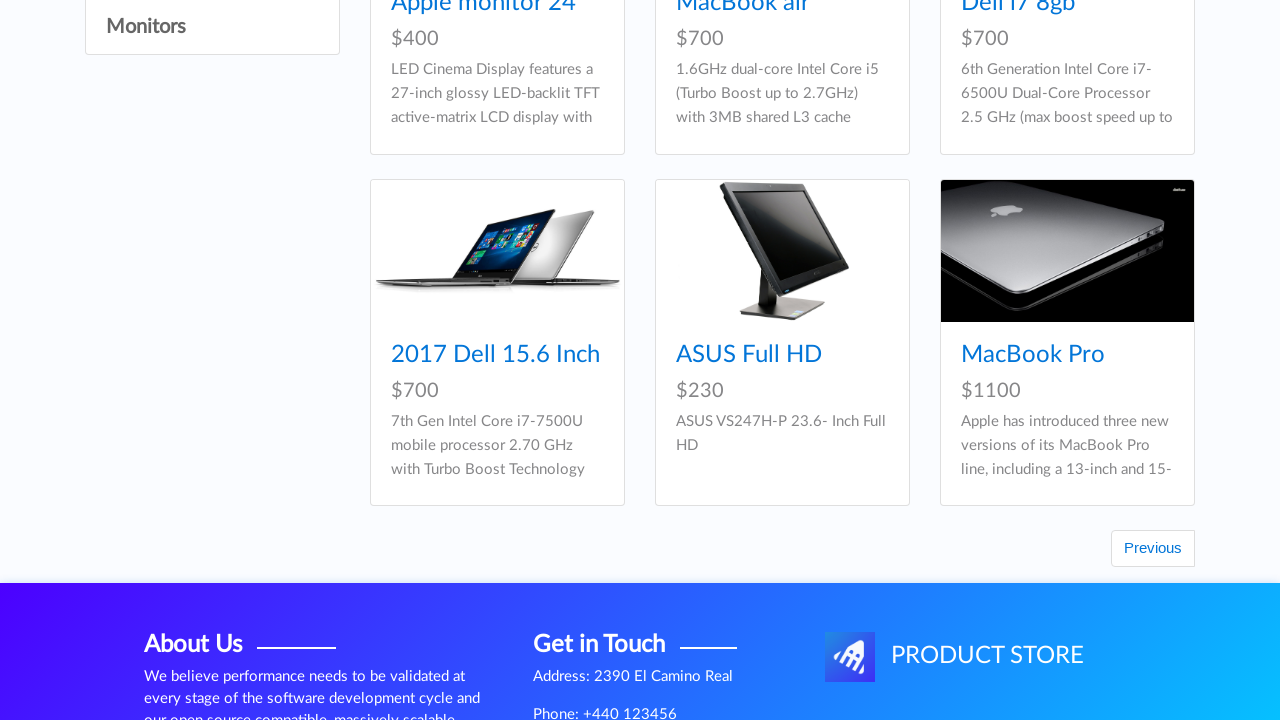

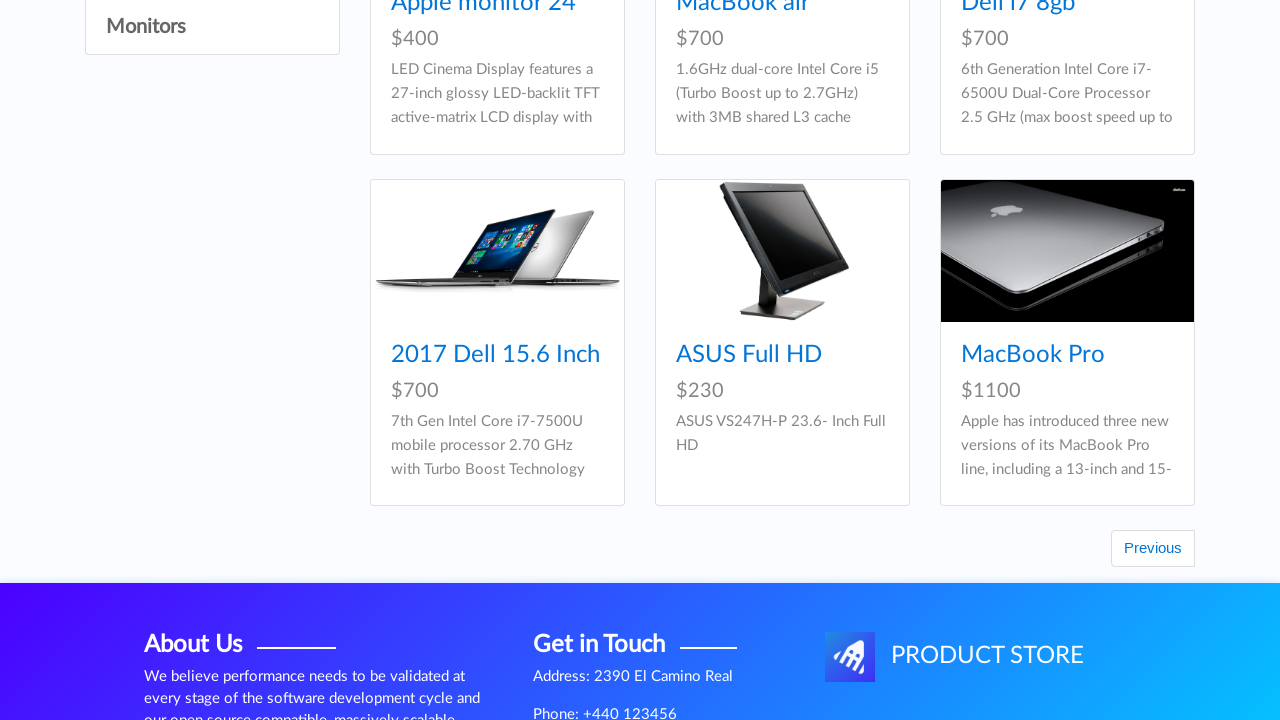